Tests a demo web form on Selenium's official test page by filling in text and password fields, then submitting the form.

Starting URL: https://www.selenium.dev/selenium/web/web-form.html

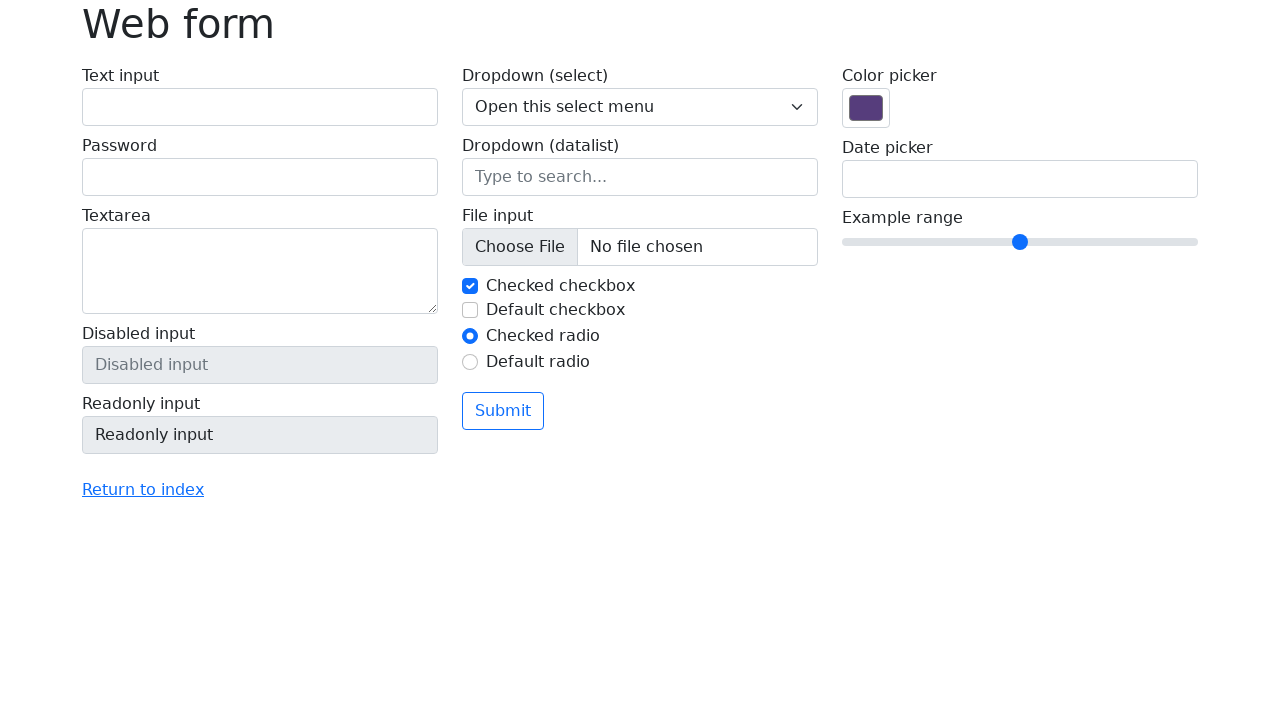

Filled text input field with 'testuser2024' on #my-text-id
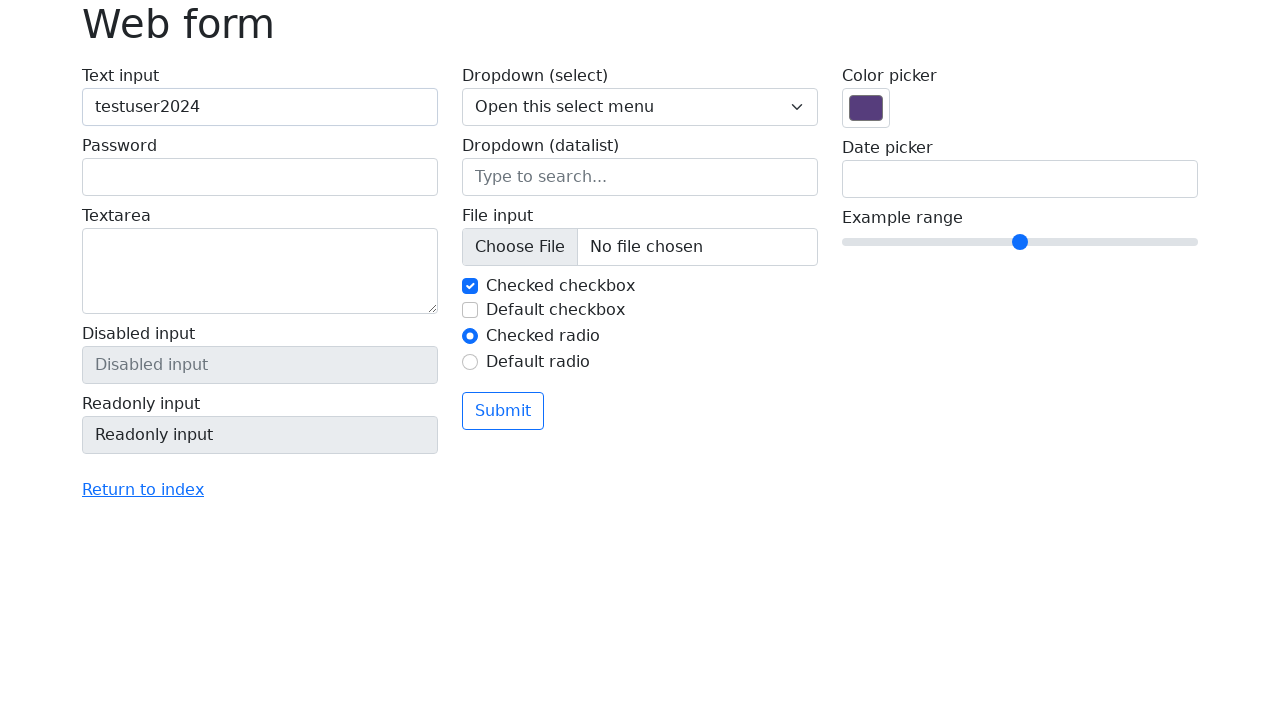

Filled password field with 'securePass789' on input[name='my-password']
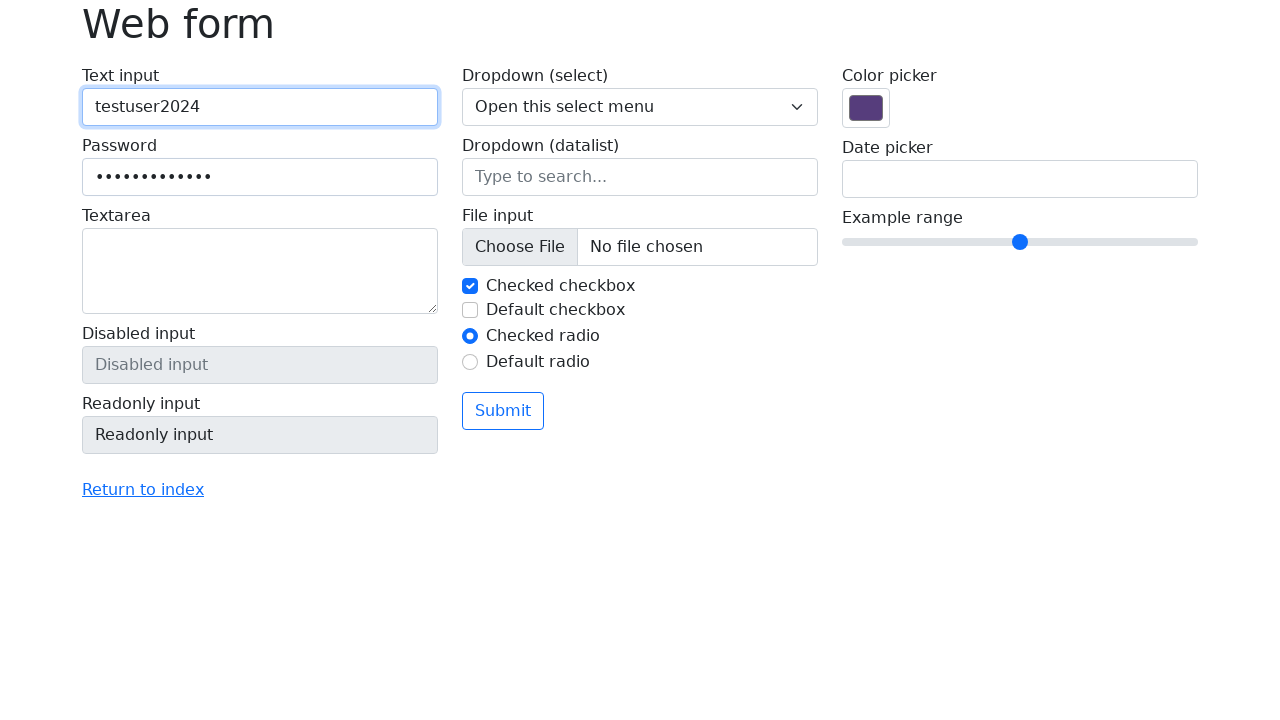

Clicked submit button to complete login form at (503, 411) on button[type='submit']
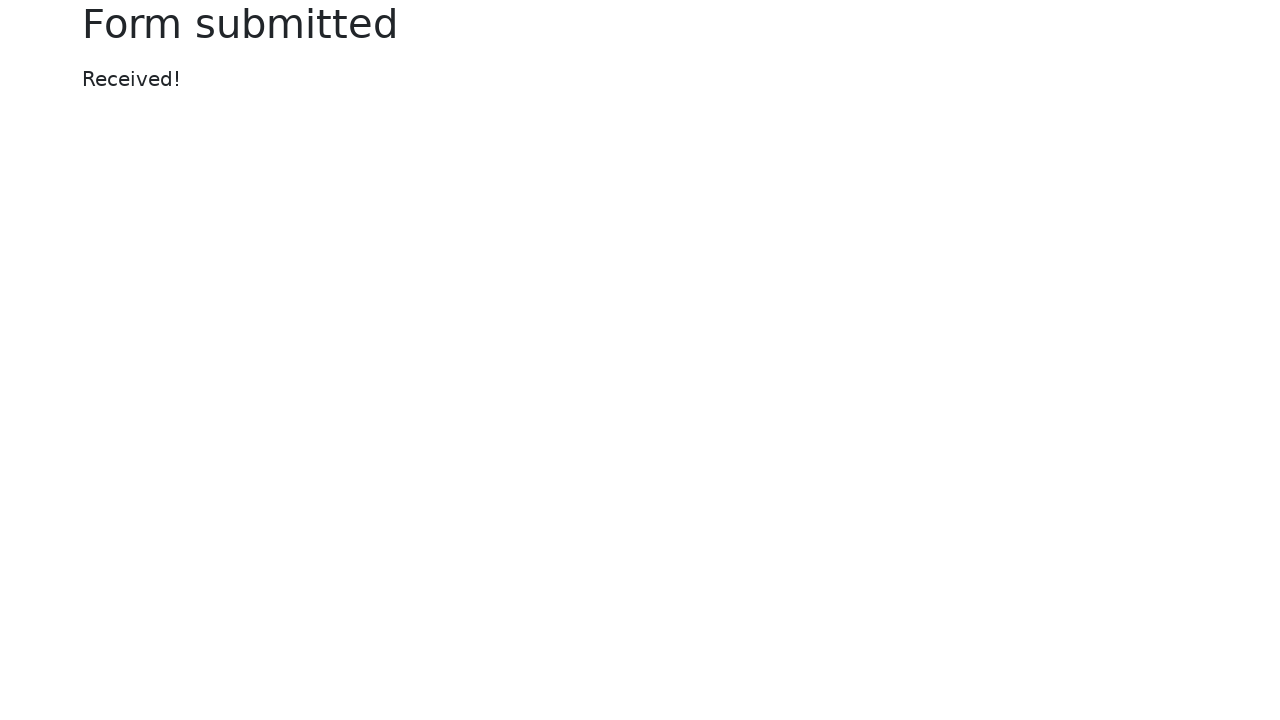

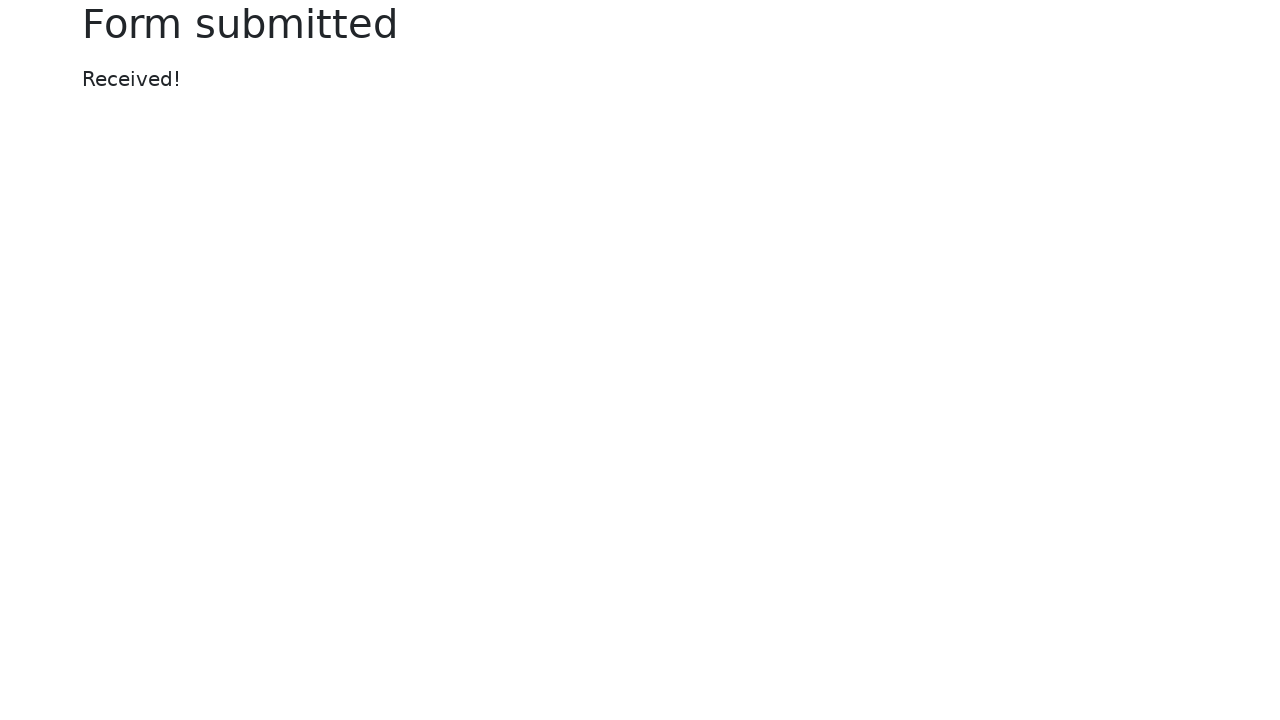